Verifies that the homepage loads successfully by checking the page title is "STORE"

Starting URL: https://www.demoblaze.com/index.html

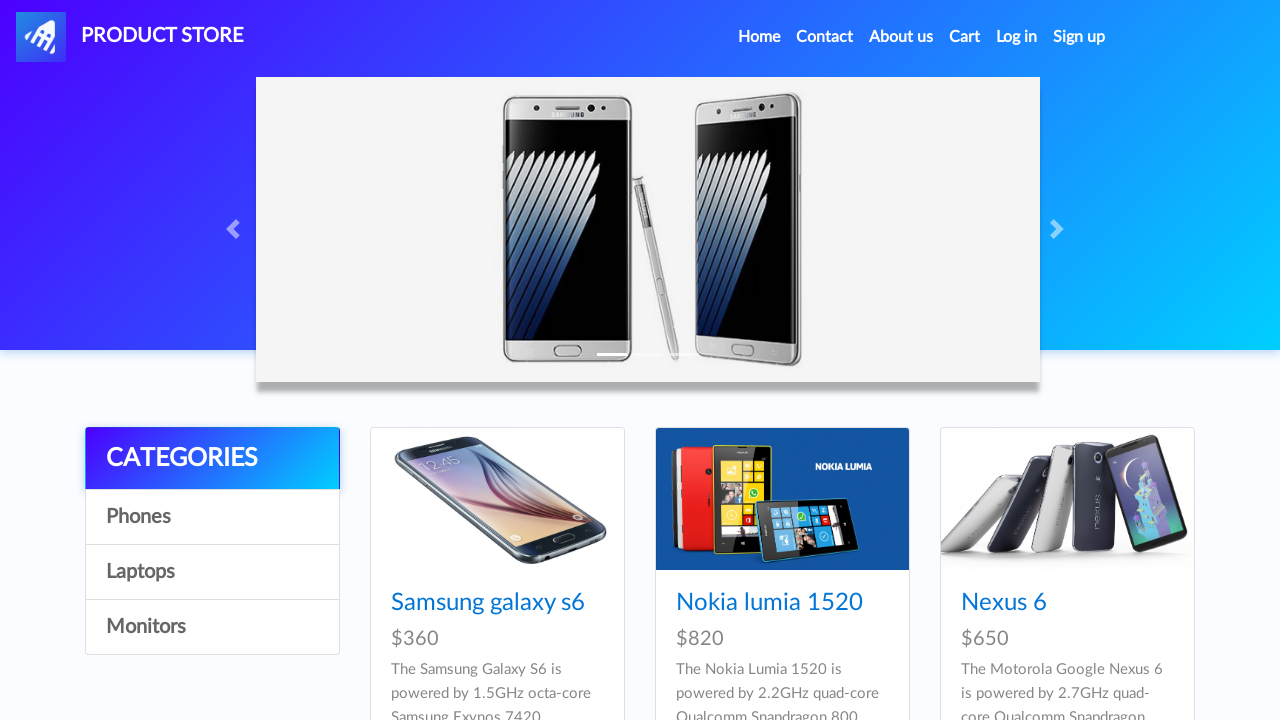

Verified that page title is 'STORE'
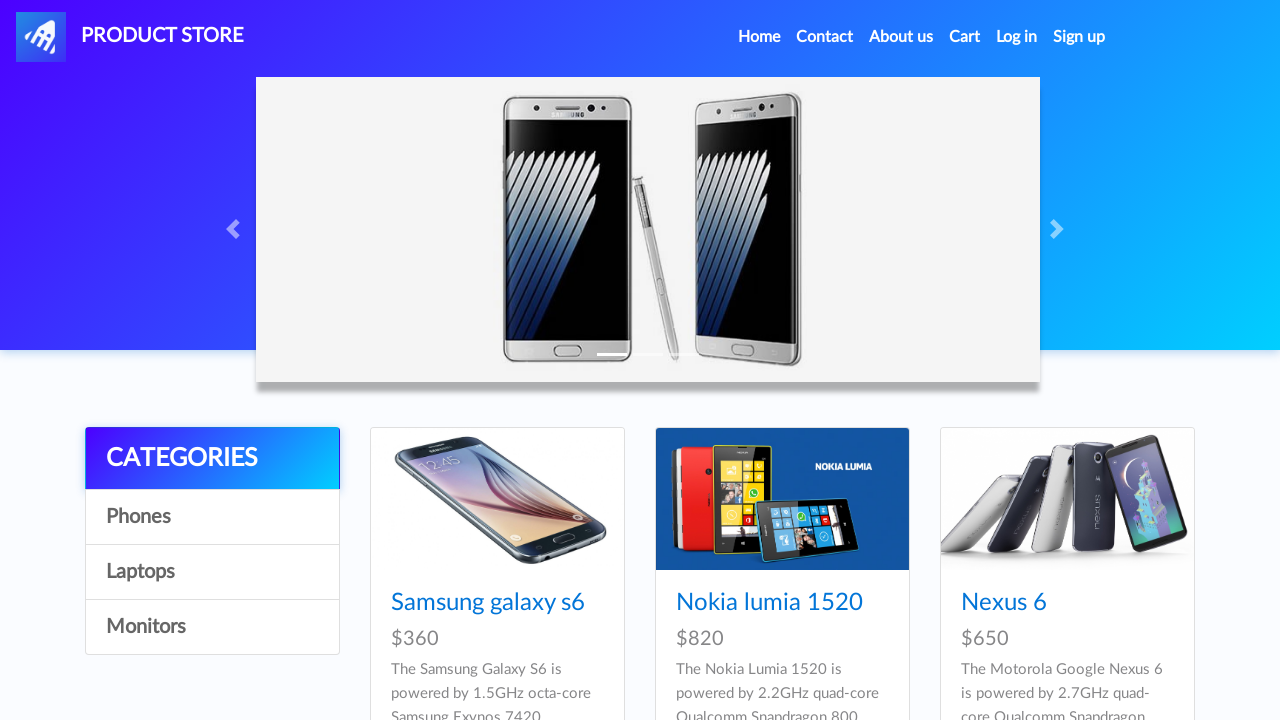

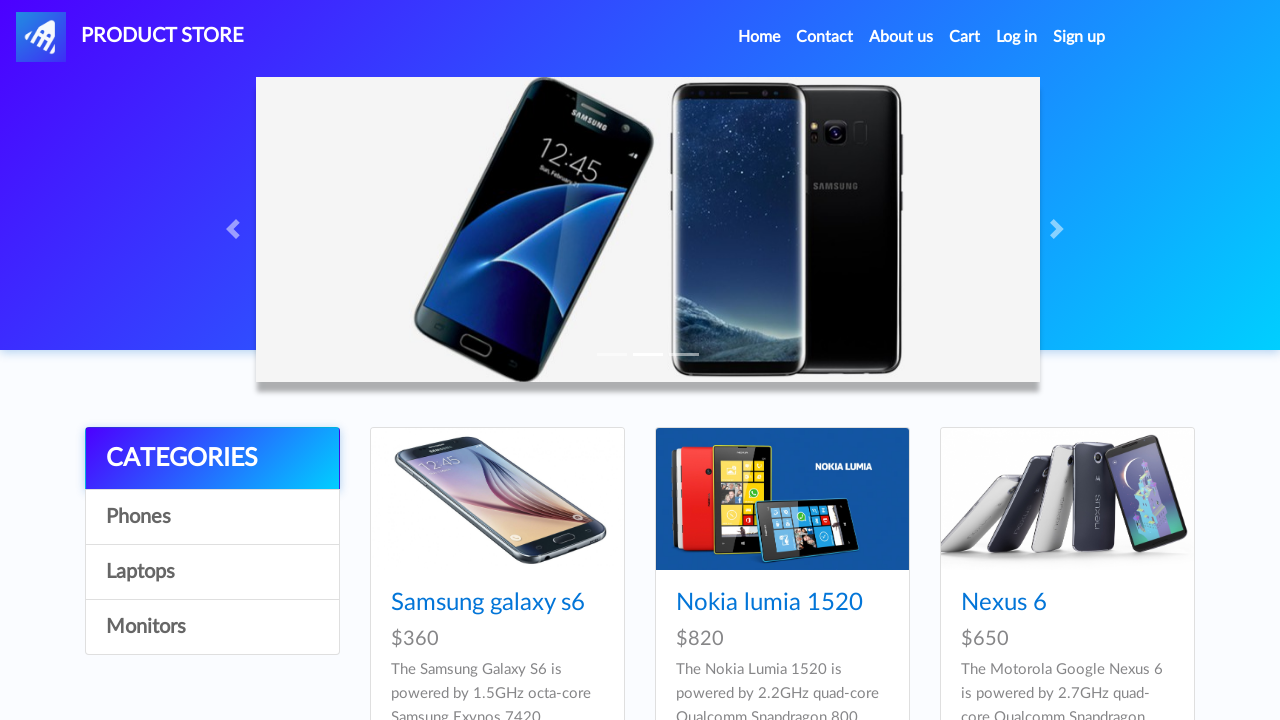